Tests JavaScript prompt alert functionality by clicking the prompt button, entering text, and accepting the alert

Starting URL: https://the-internet.herokuapp.com/javascript_alerts

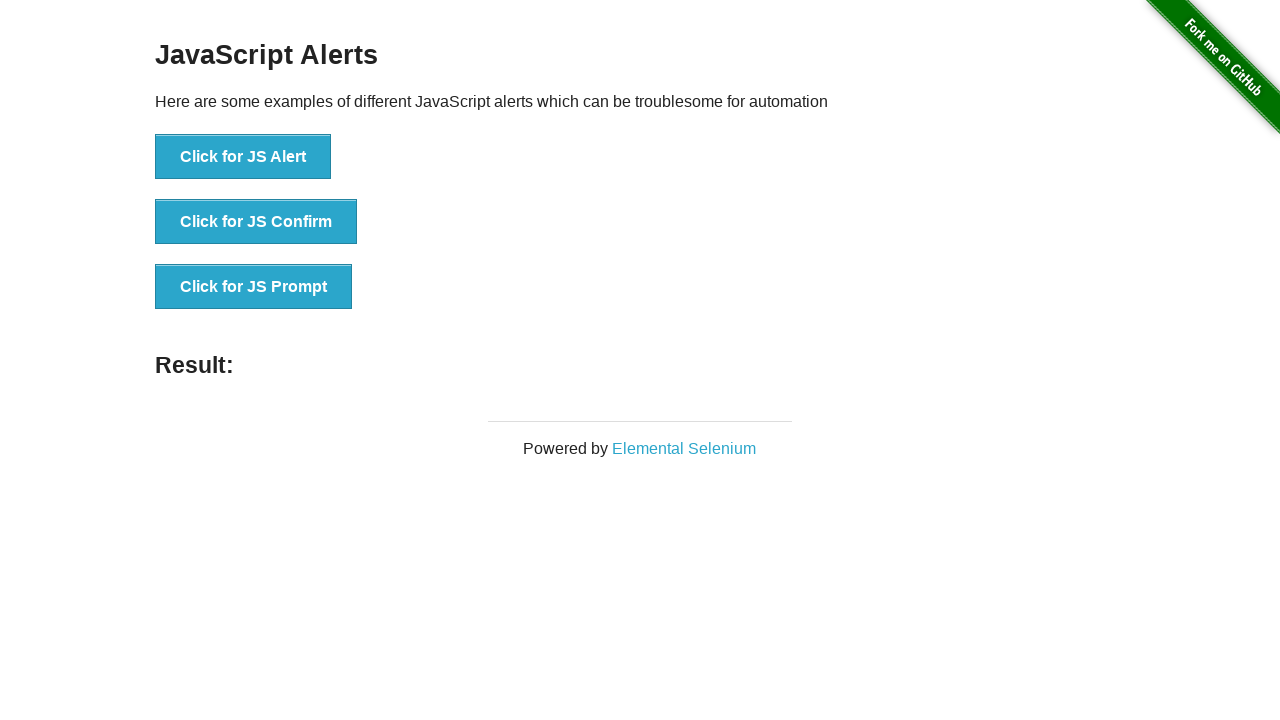

Clicked the JS Prompt button at (254, 287) on button[onclick='jsPrompt()']
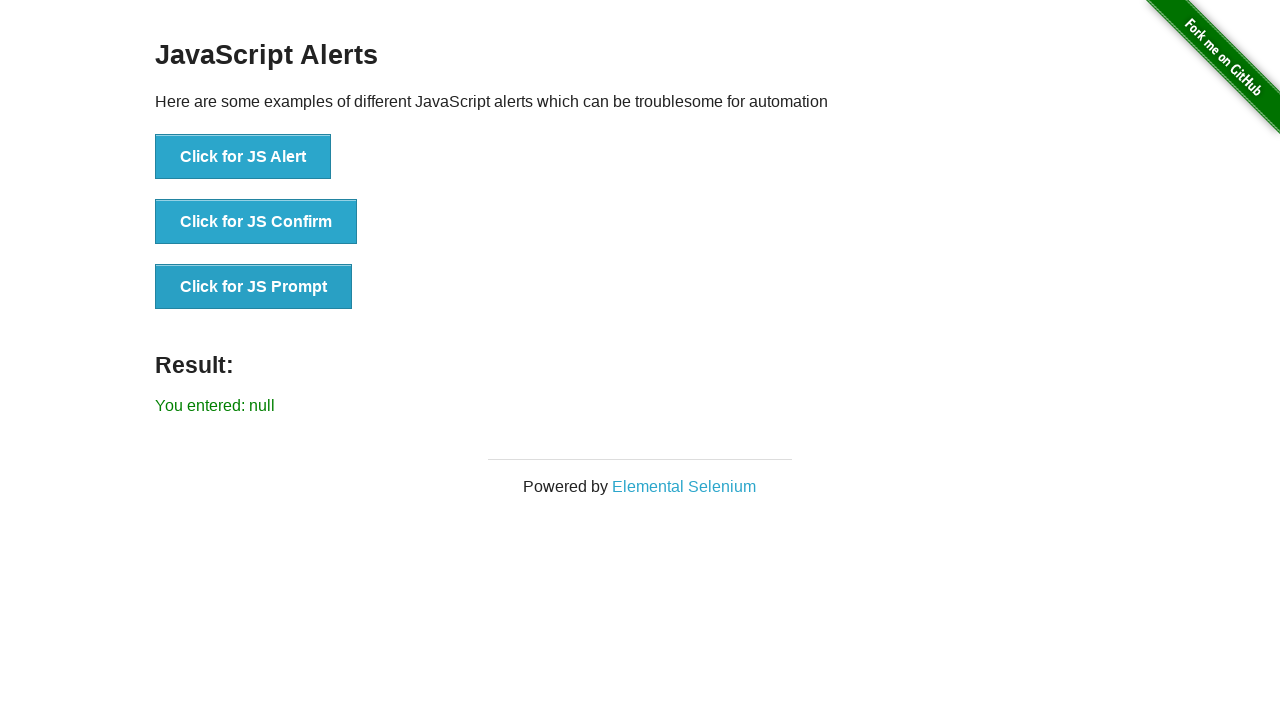

Set up dialog handler to accept prompt with text 'John Doe'
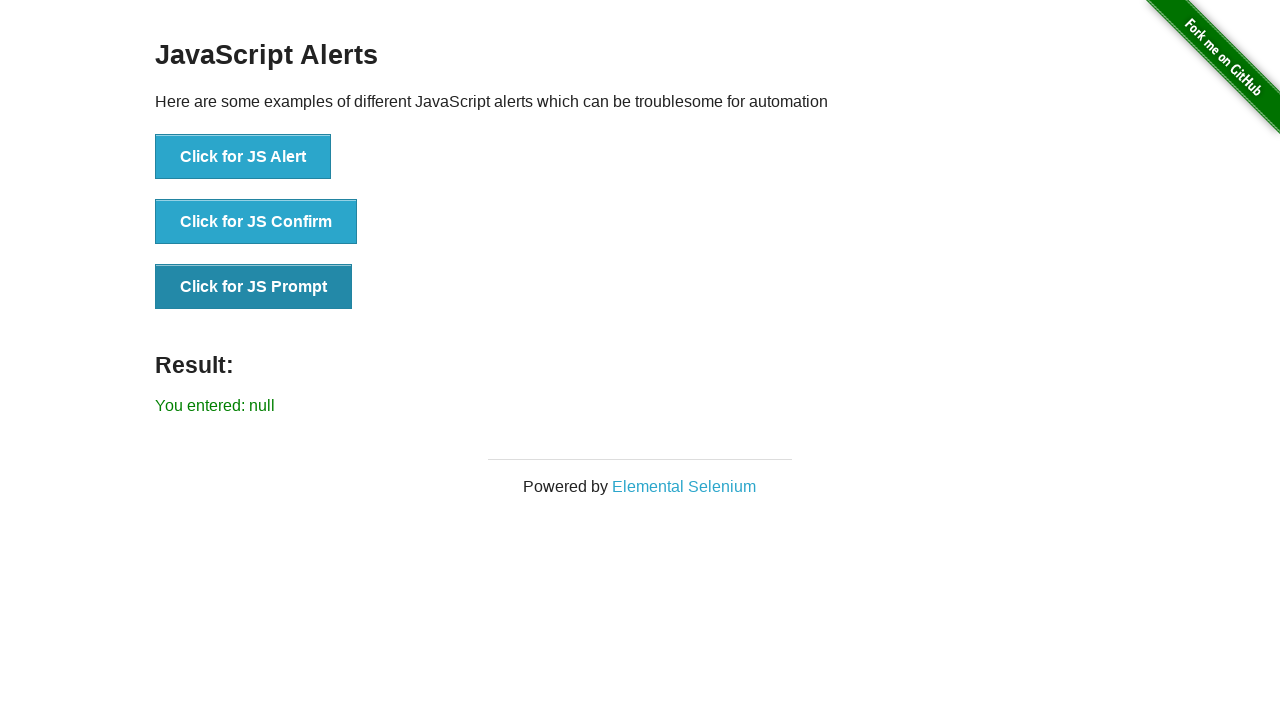

Clicked the JS Prompt button to trigger the dialog at (254, 287) on button[onclick='jsPrompt()']
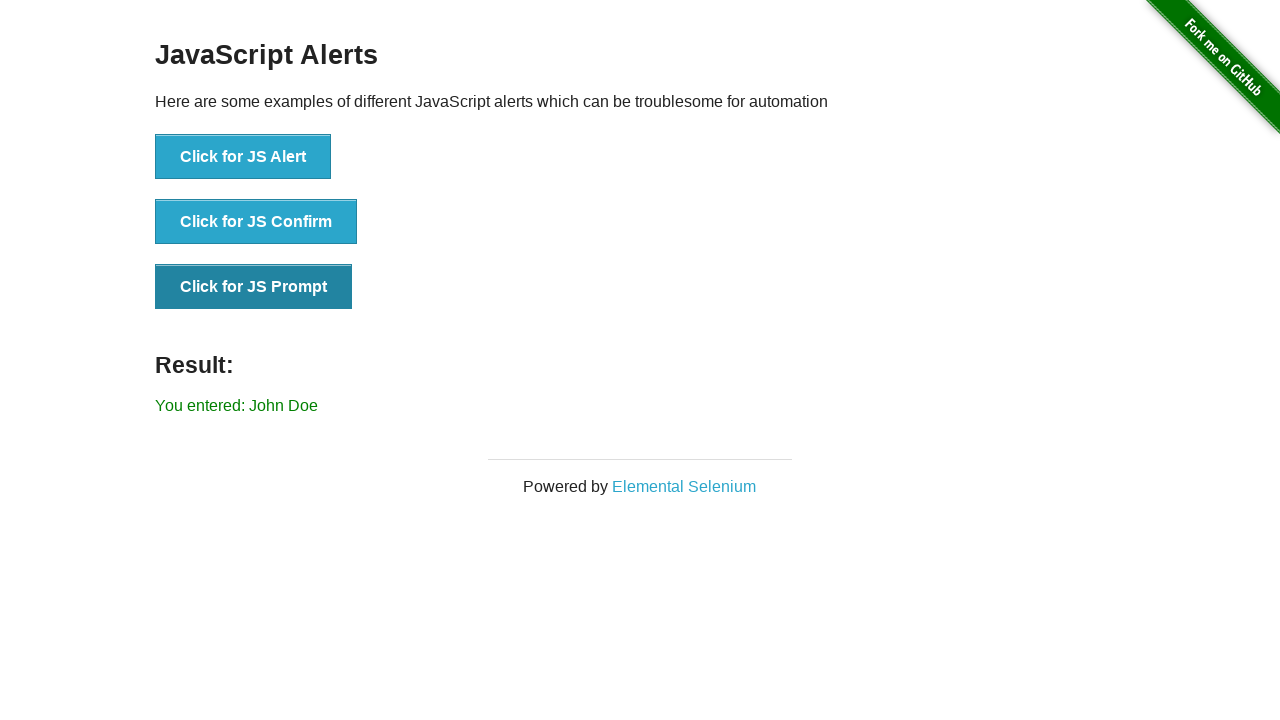

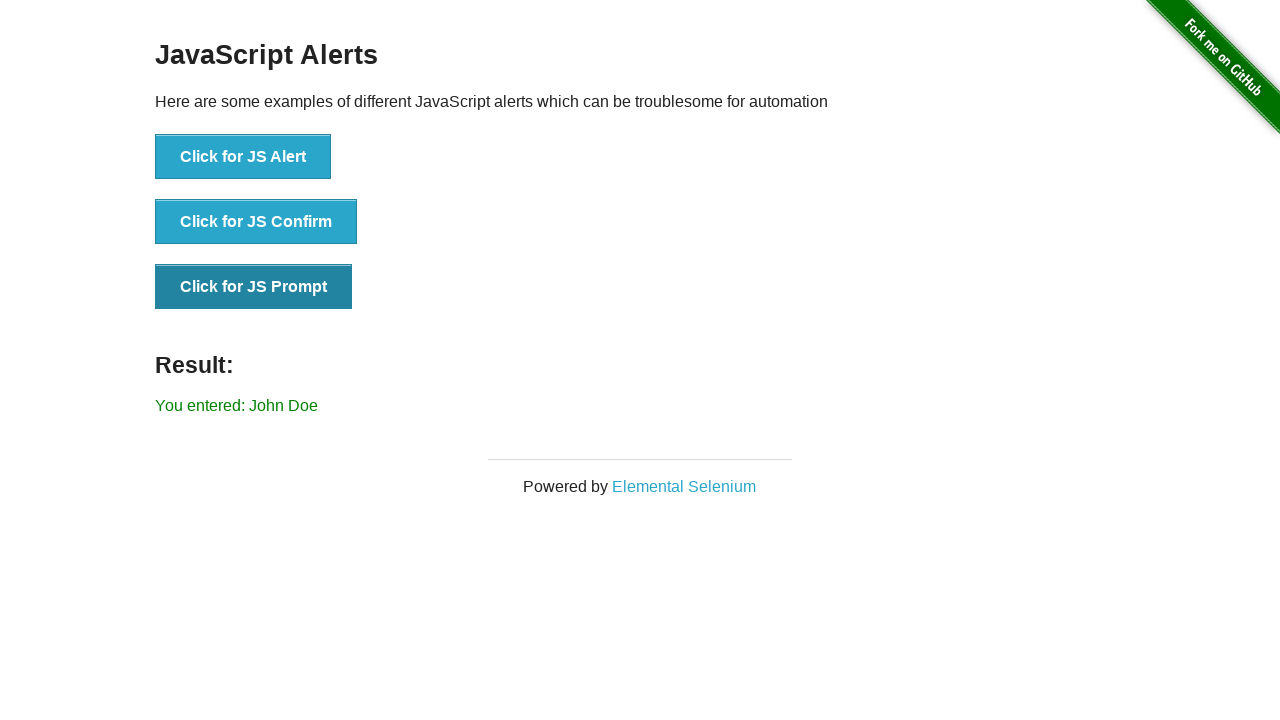